Tests the Blockly block flyout by clicking the logic category button, dragging an if-do block from the flyout onto the workspace, and verifying the block was successfully added to the workspace.

Starting URL: https://blockly-demo.appspot.com/static/tests/playground.html

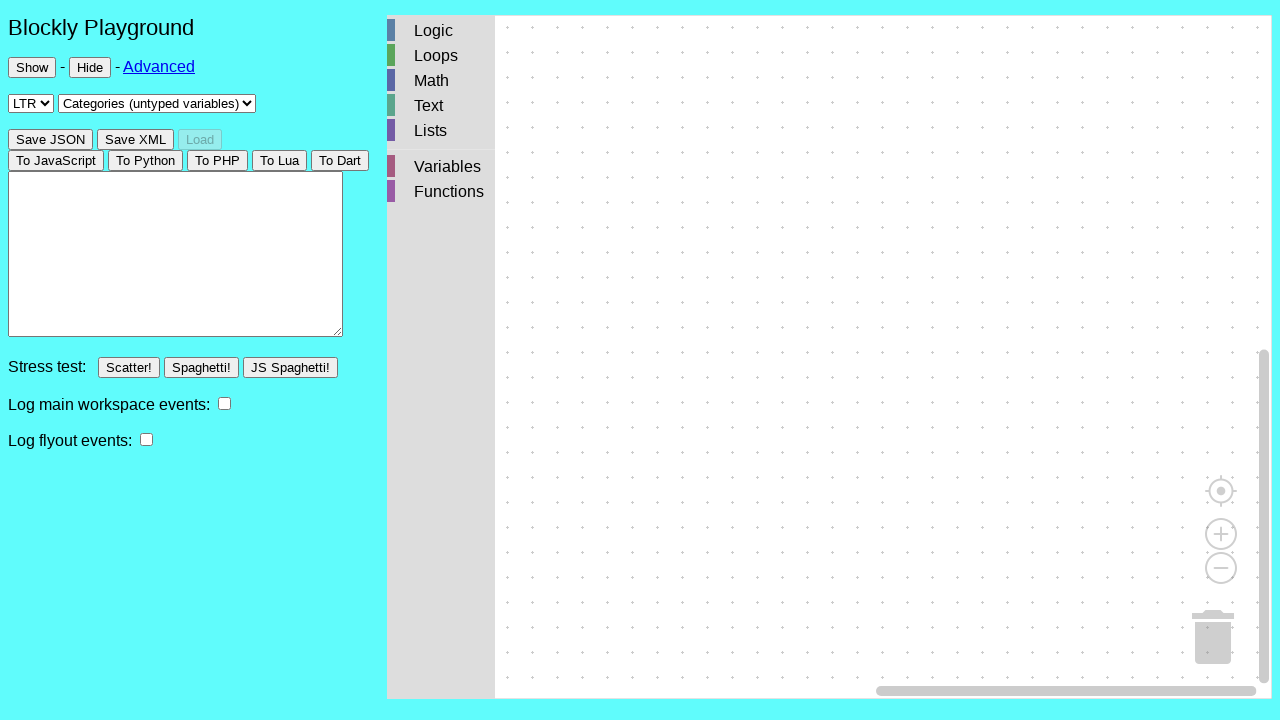

Clicked Logic category button to open flyout at (441, 357) on #blockly-0
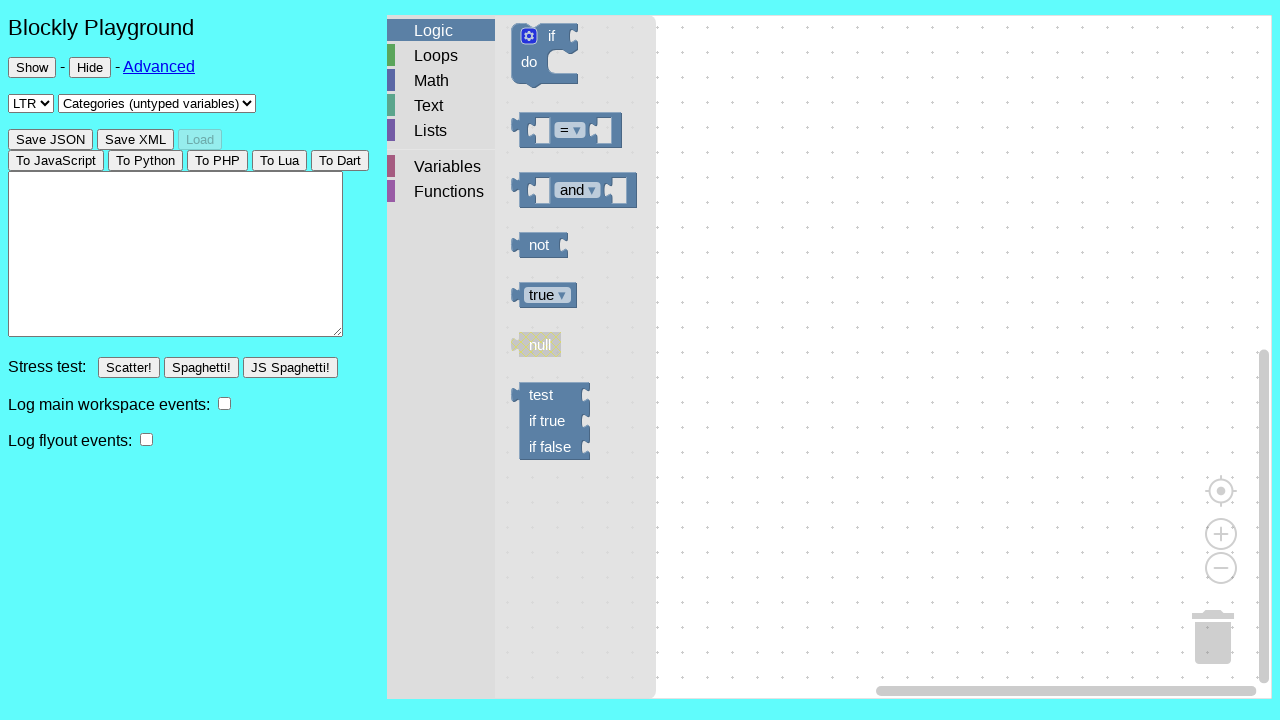

if-do block is now visible in the flyout
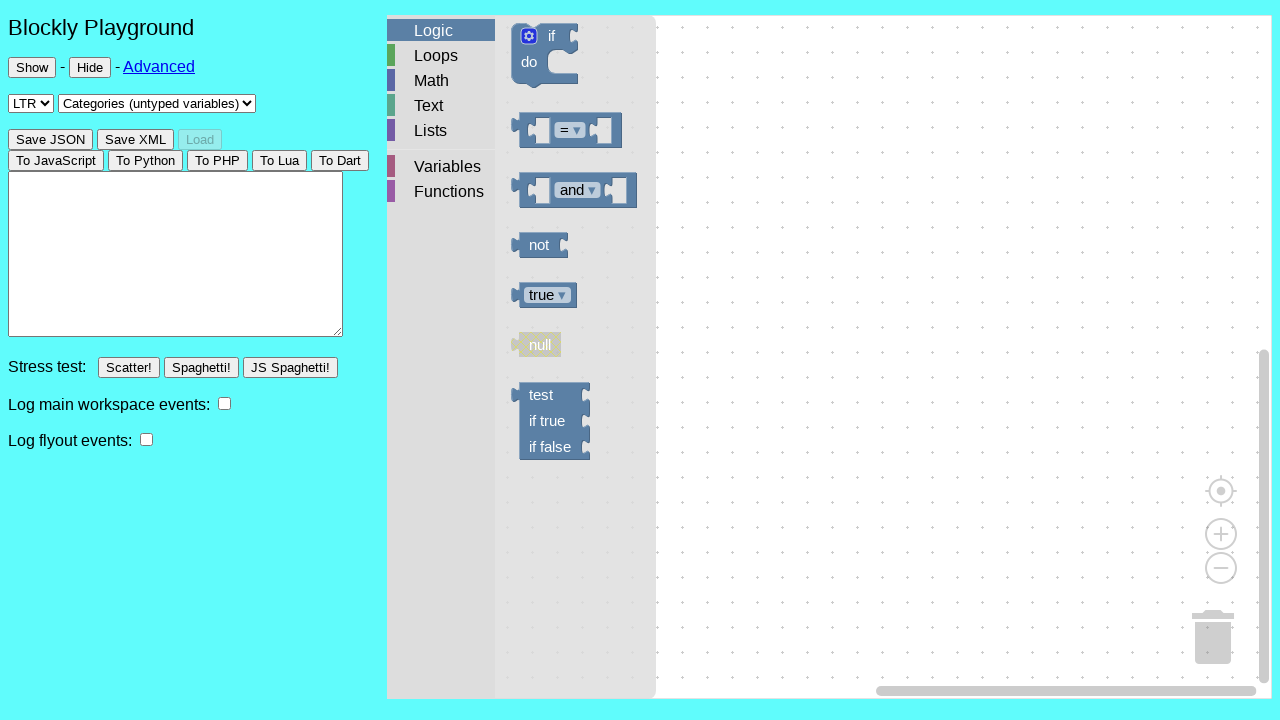

Dragged if-do block from flyout to workspace at (525, 186)
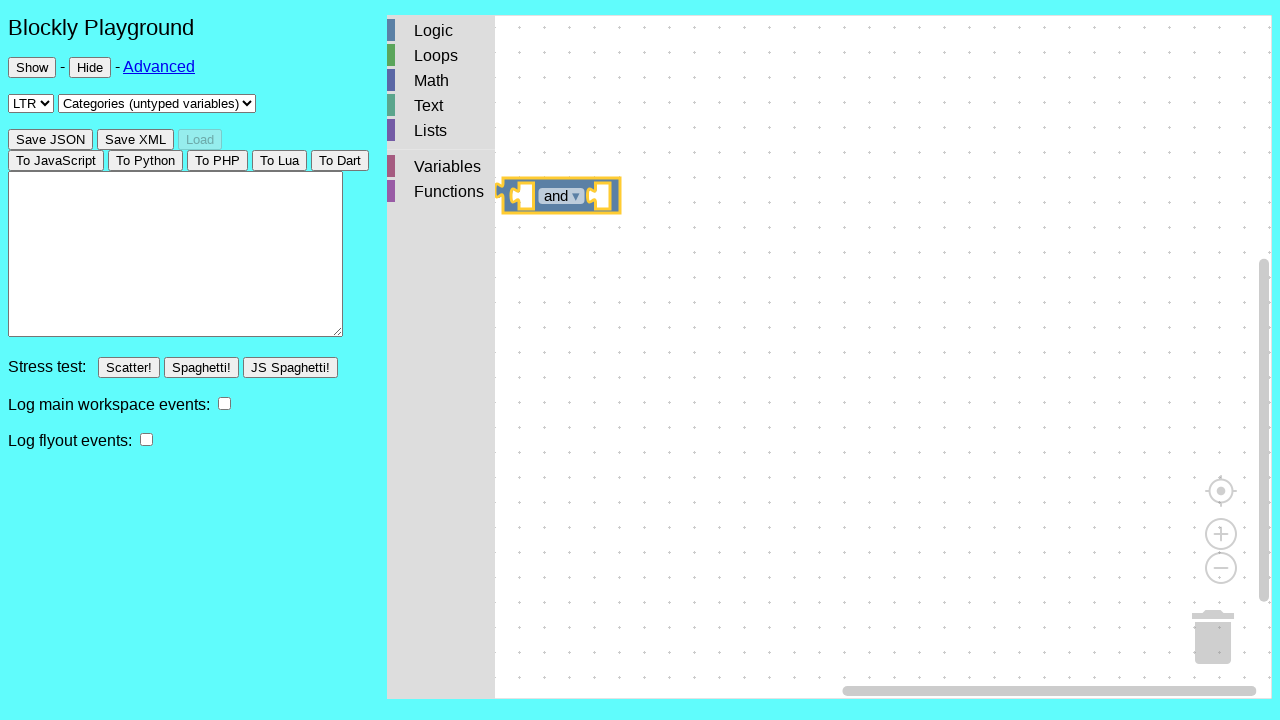

Waited for block placement animation to complete
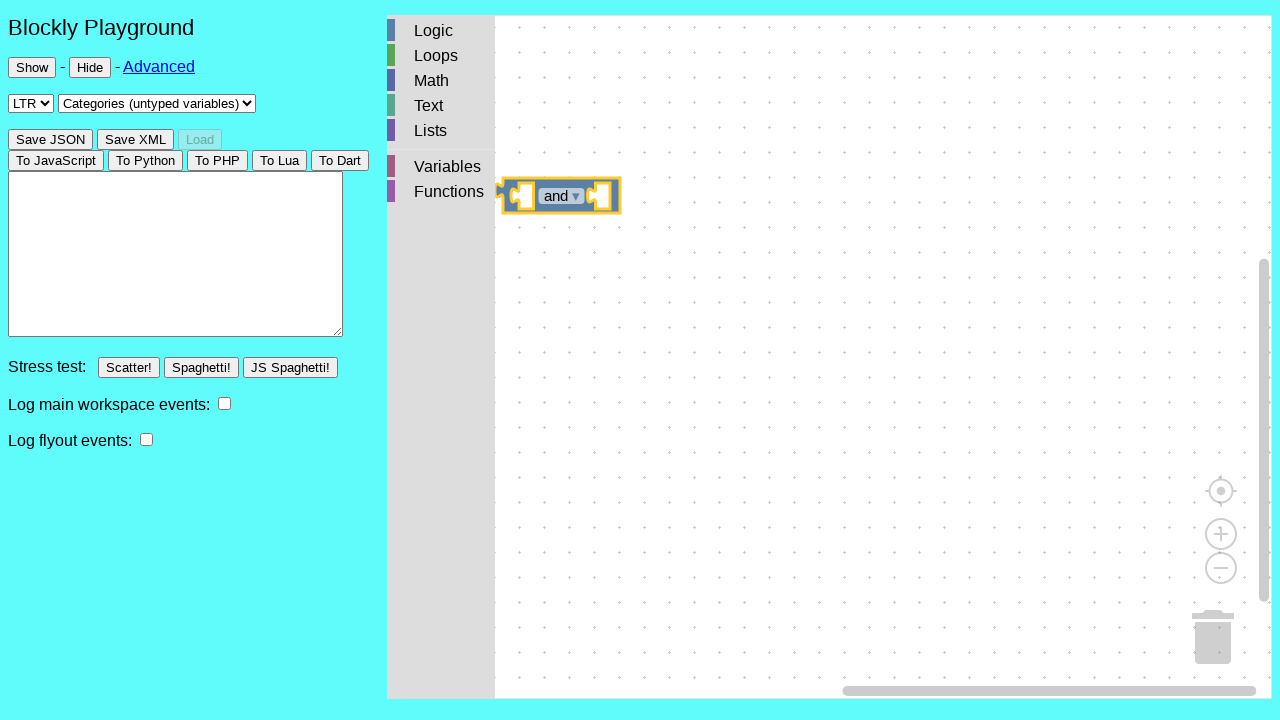

Evaluated if block exists on workspace
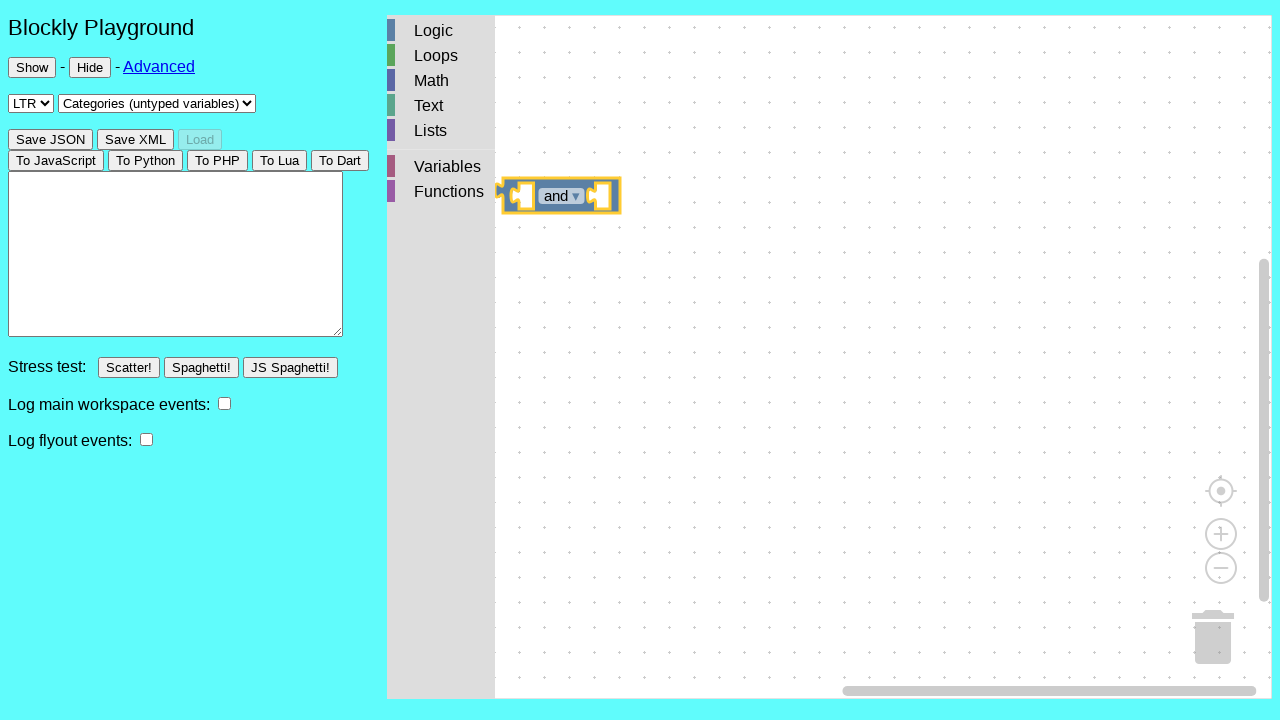

Verified that block was successfully added to workspace
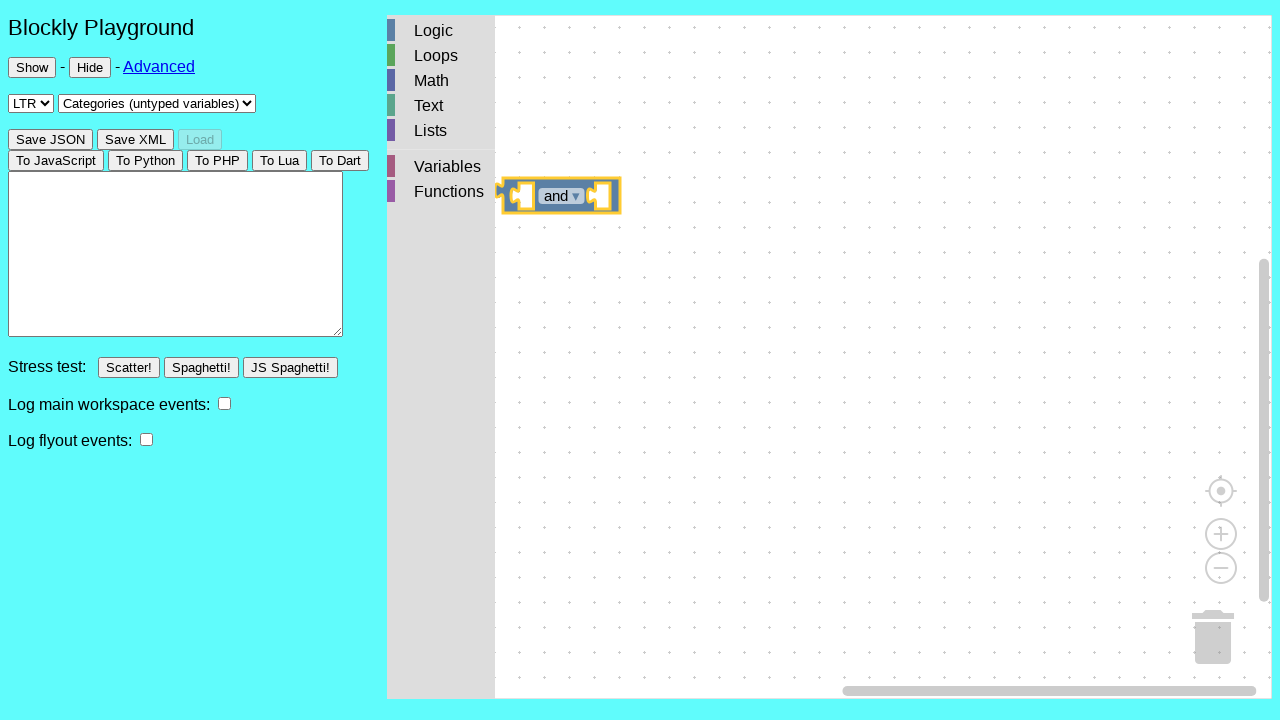

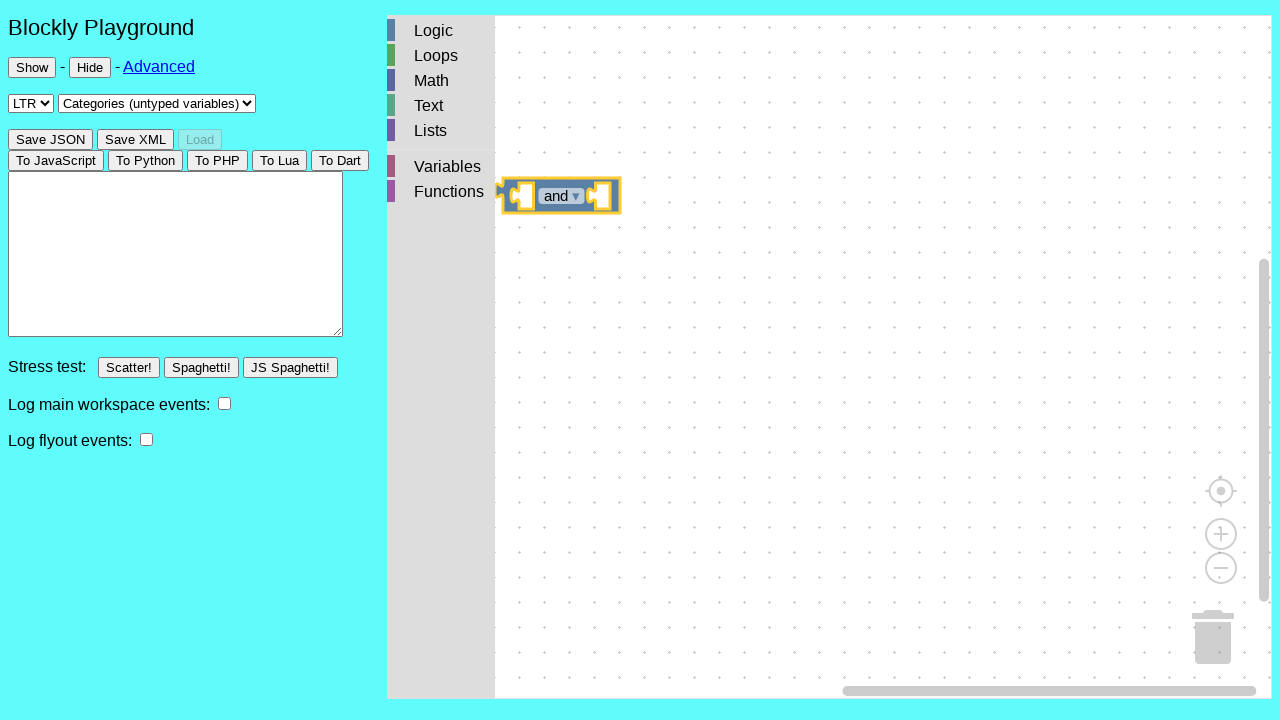